Tests that the Feed-A-Cat page has a feed button

Starting URL: https://cs1632.appspot.com/

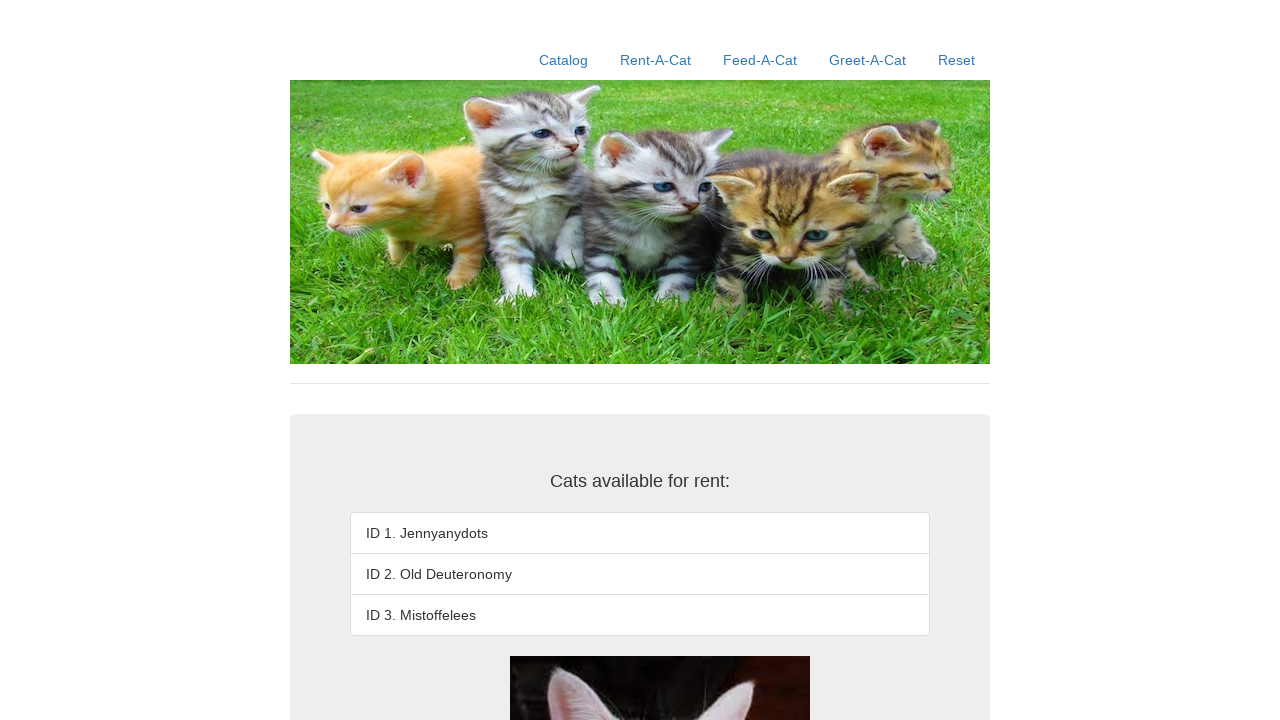

Clicked on Feed-A-Cat link at (760, 60) on text=Feed-A-Cat
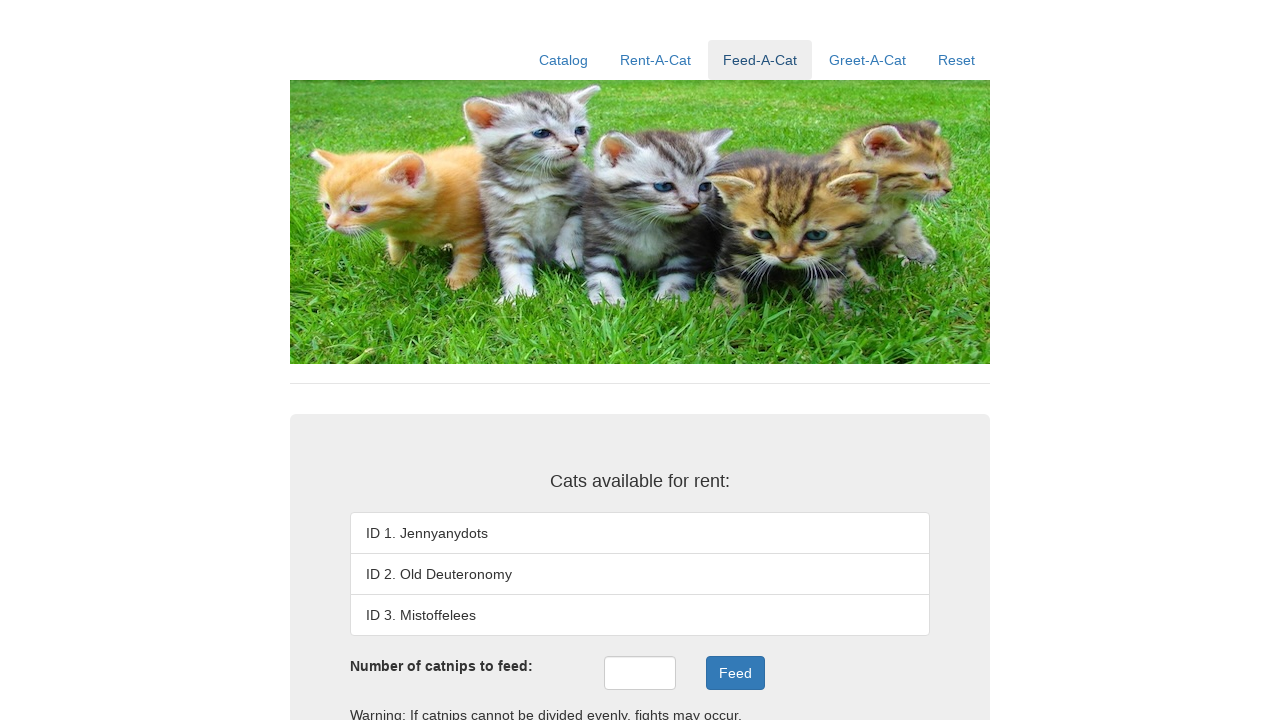

Verified that feed button exists on the page
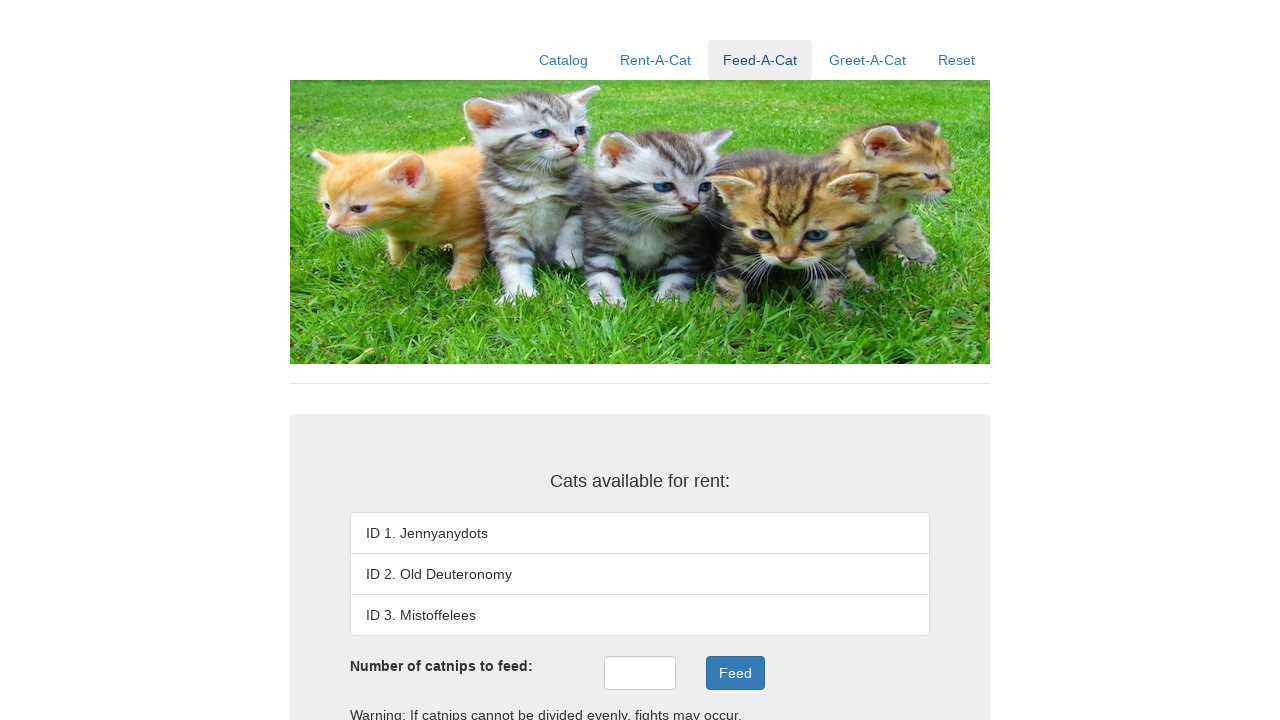

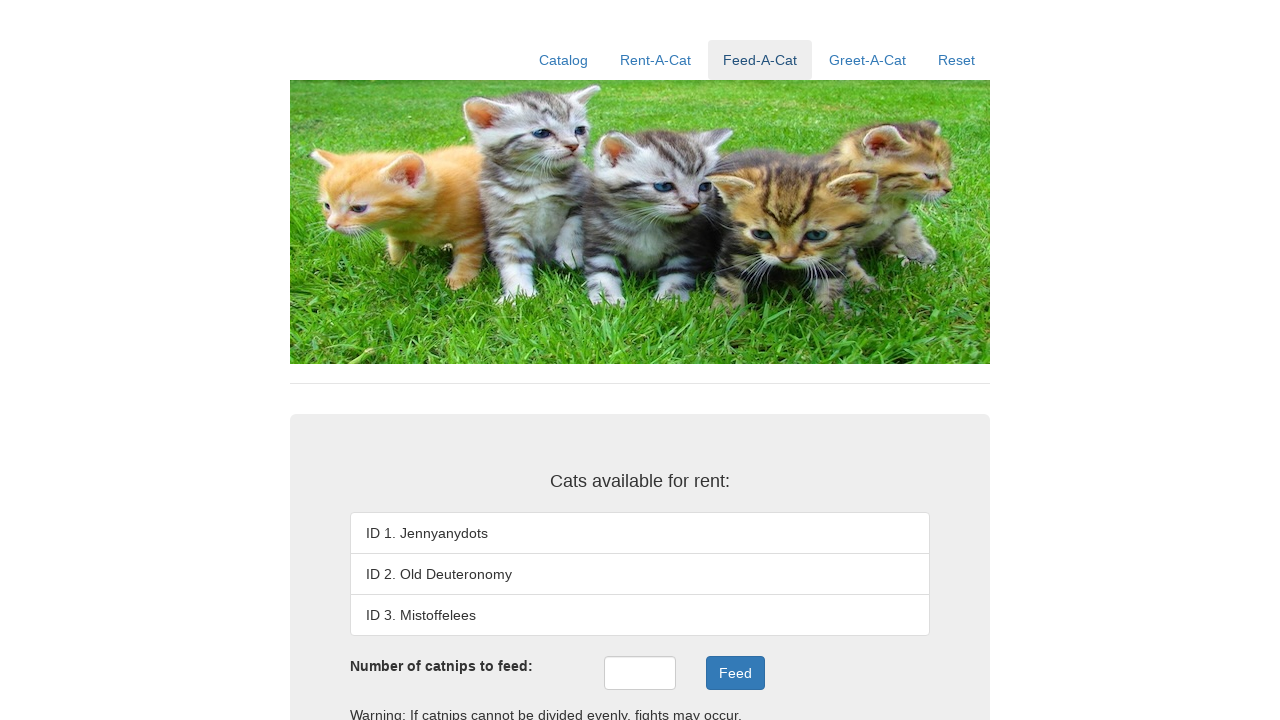